Tests web table form by adding a new record with user information including name, email, age, salary, and department

Starting URL: https://demoqa.com/webtables

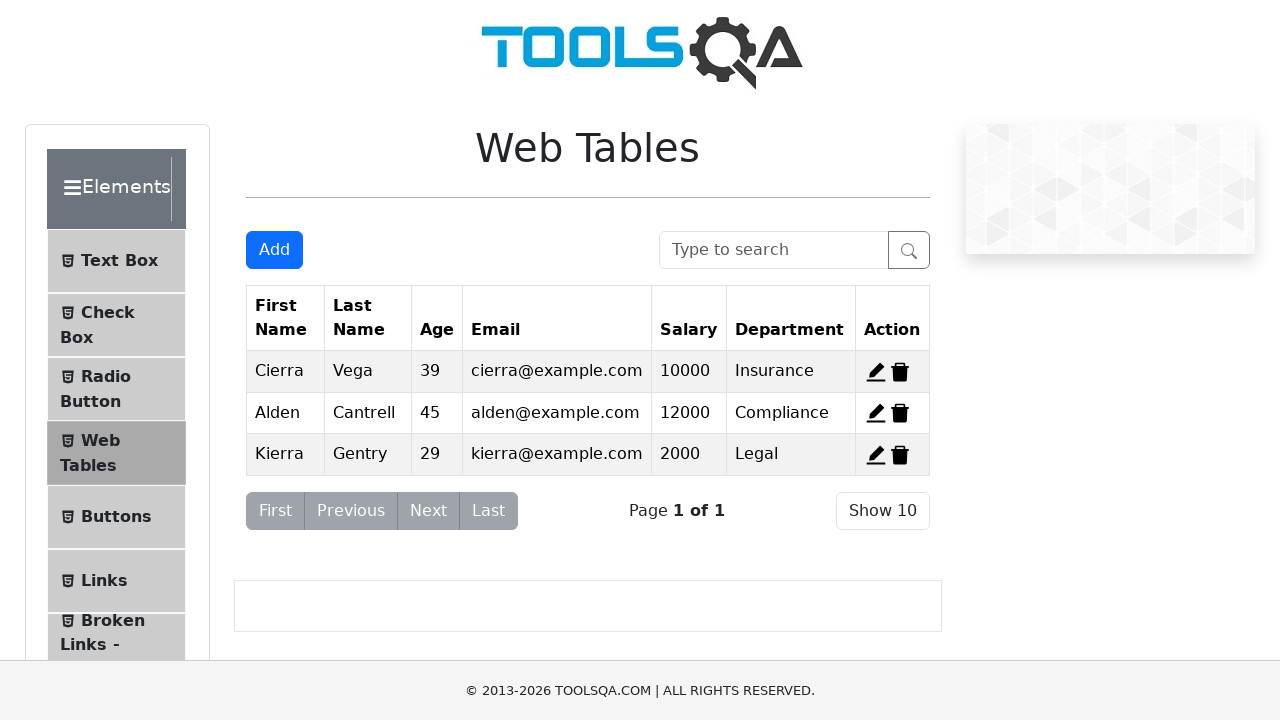

Clicked 'Add New Record' button to open registration form at (274, 250) on #addNewRecordButton
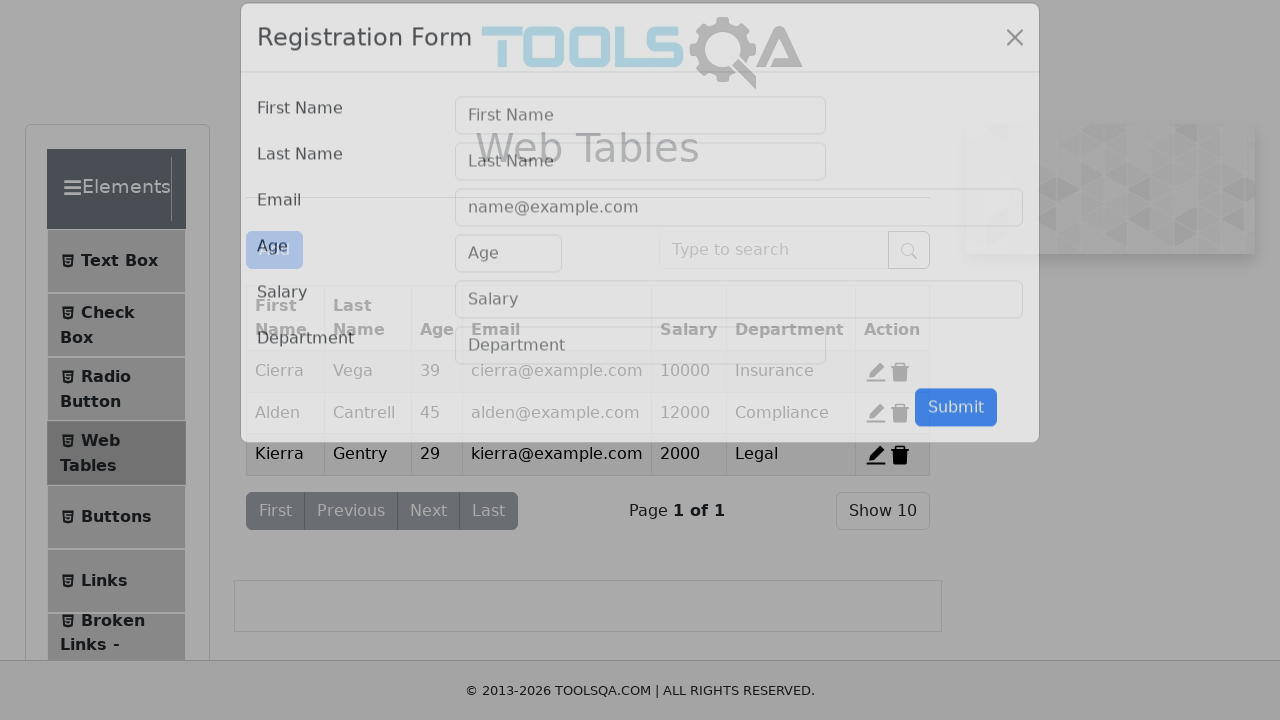

Filled first name field with 'Carlos' on #firstName
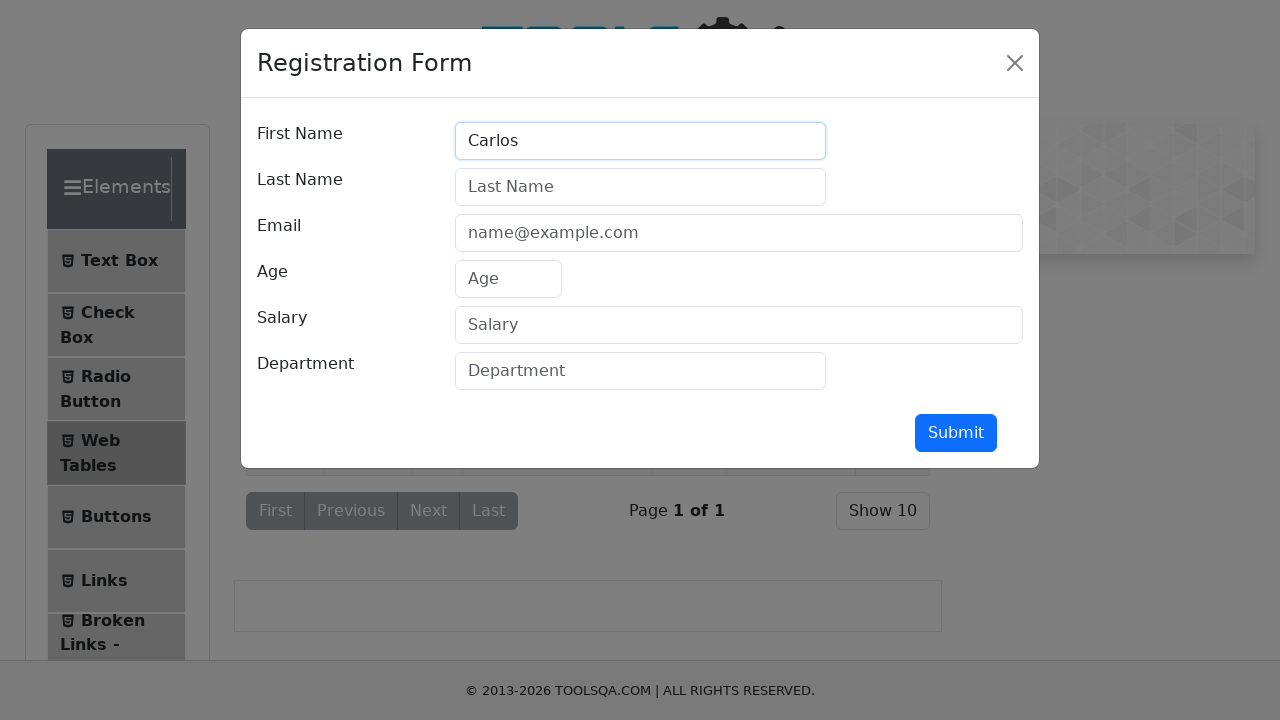

Filled last name field with 'Martinez' on #lastName
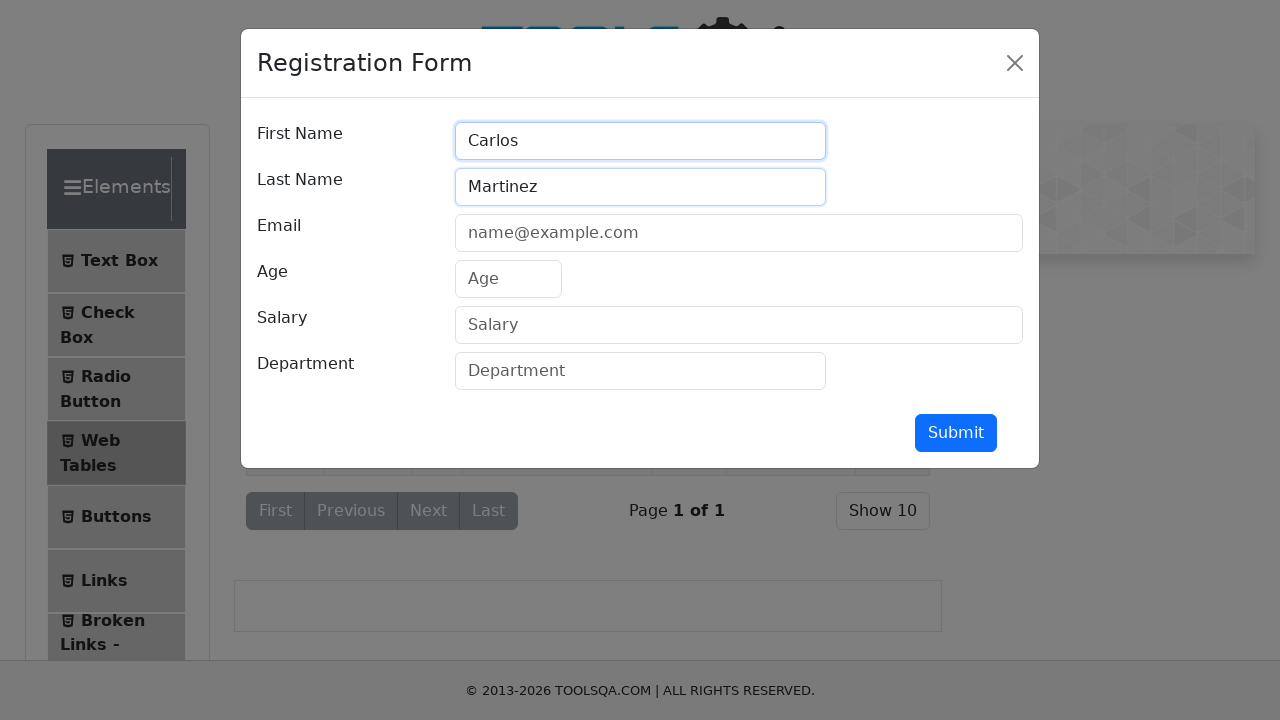

Filled email field with 'carlos.martinez@example.com' on #userEmail
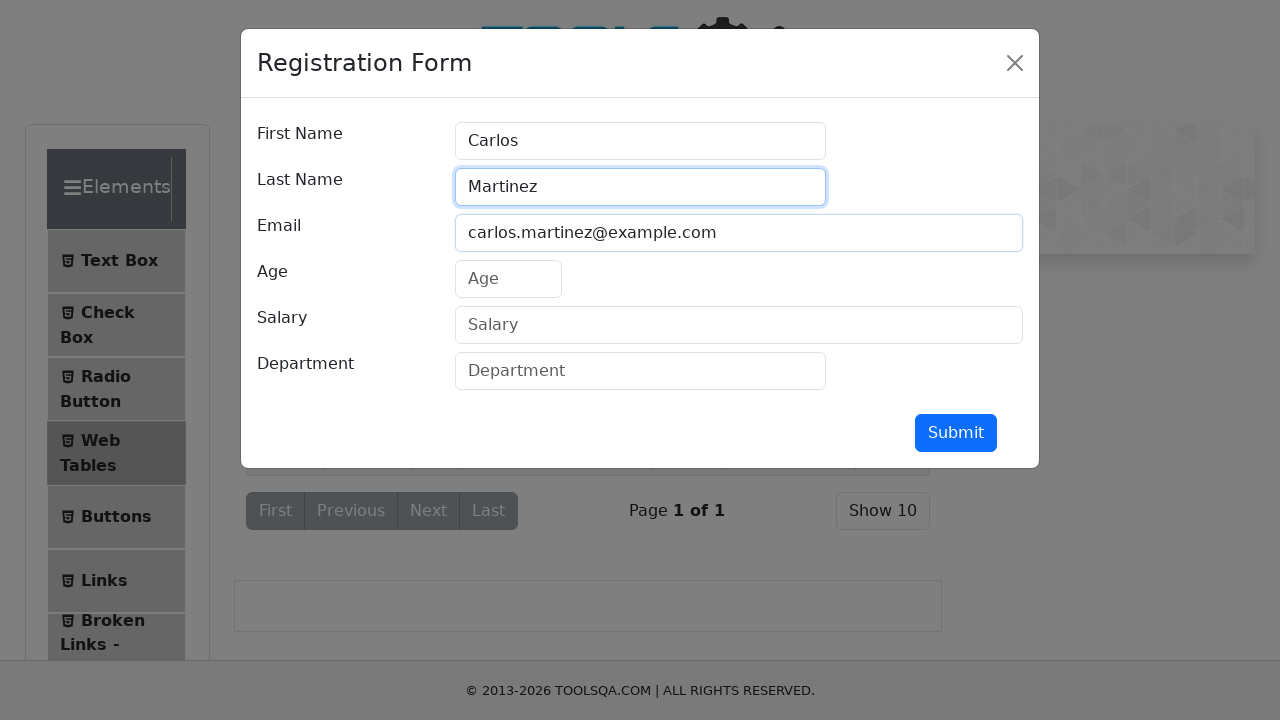

Filled age field with '32' on #age
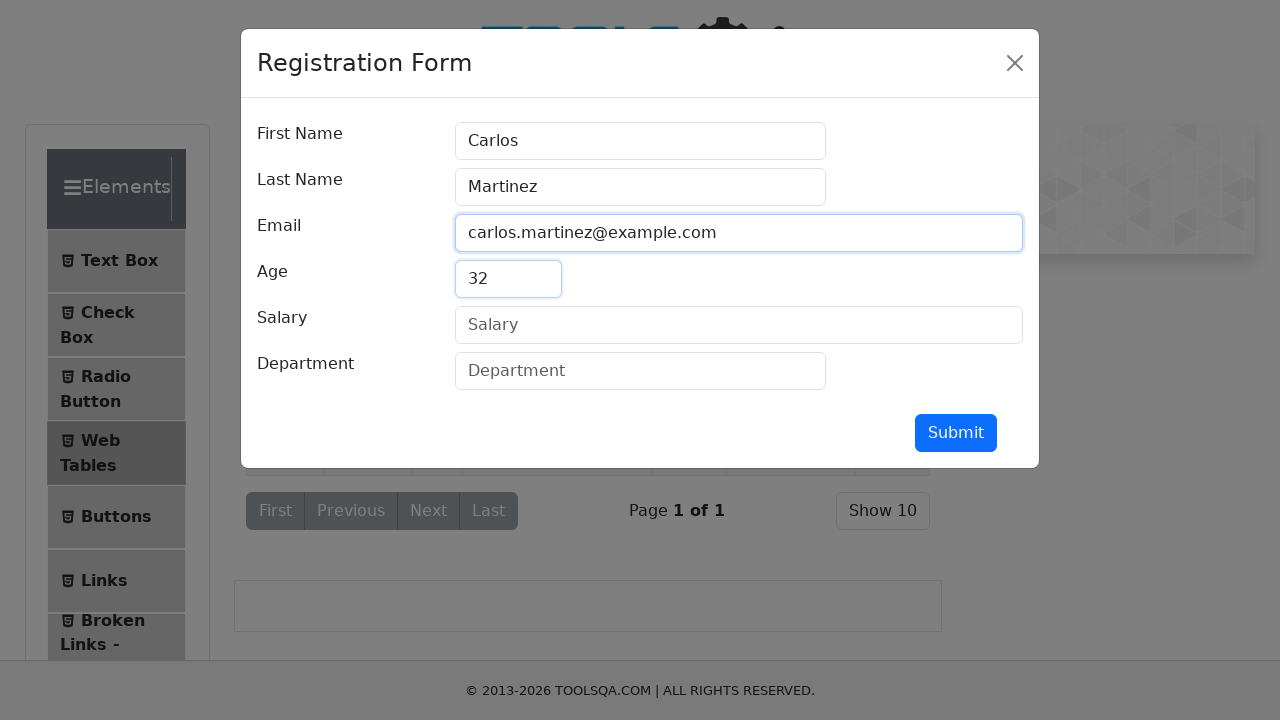

Filled salary field with '45000' on #salary
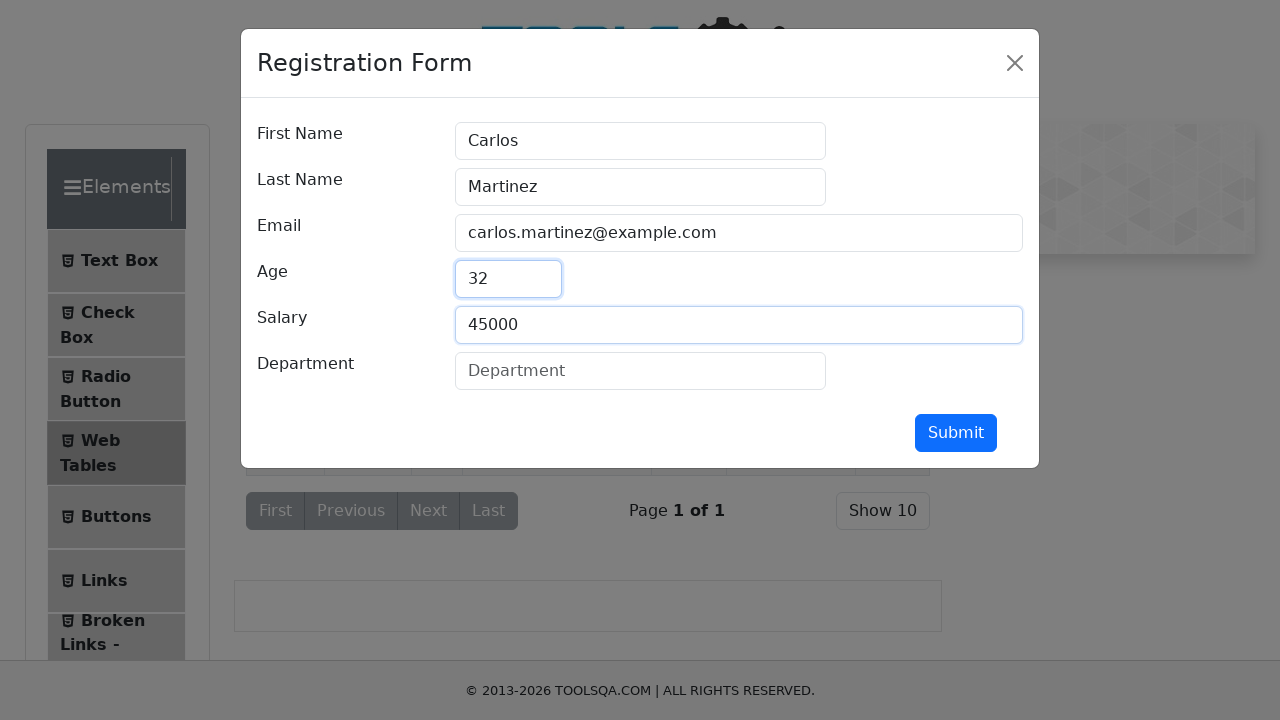

Filled department field with 'Engineering' on #department
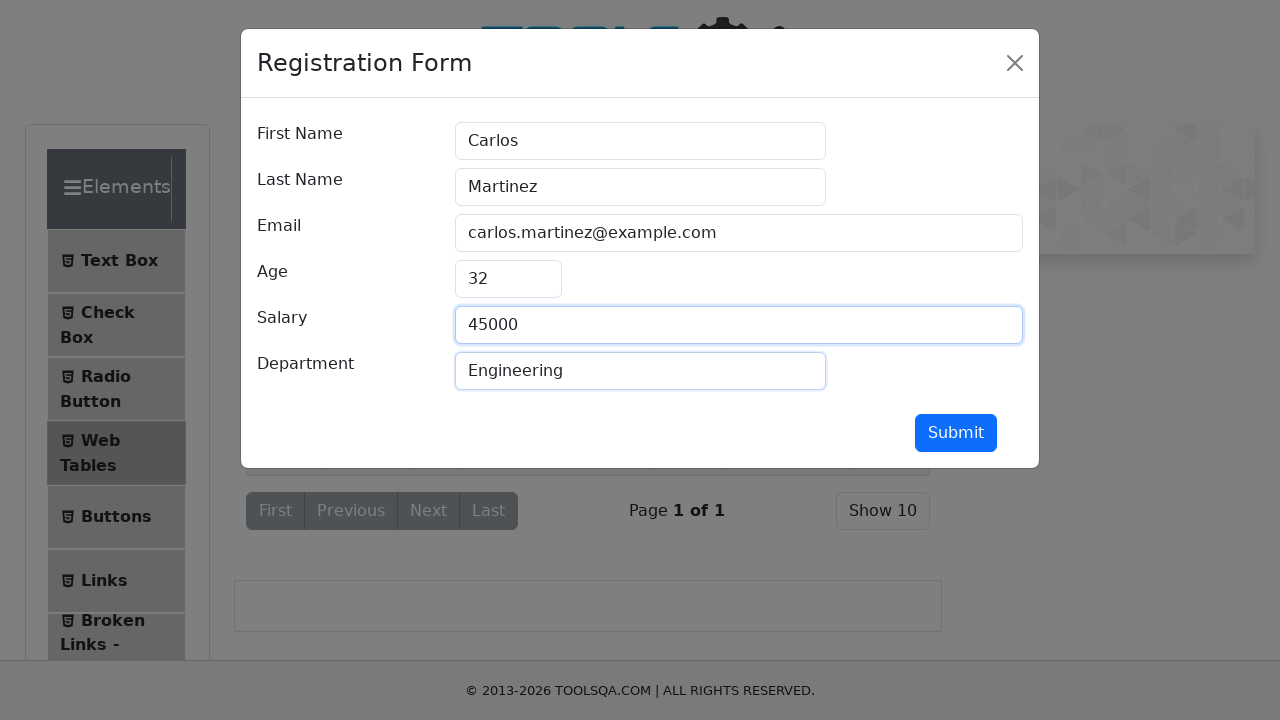

Clicked submit button to add new record to web table at (956, 433) on #submit
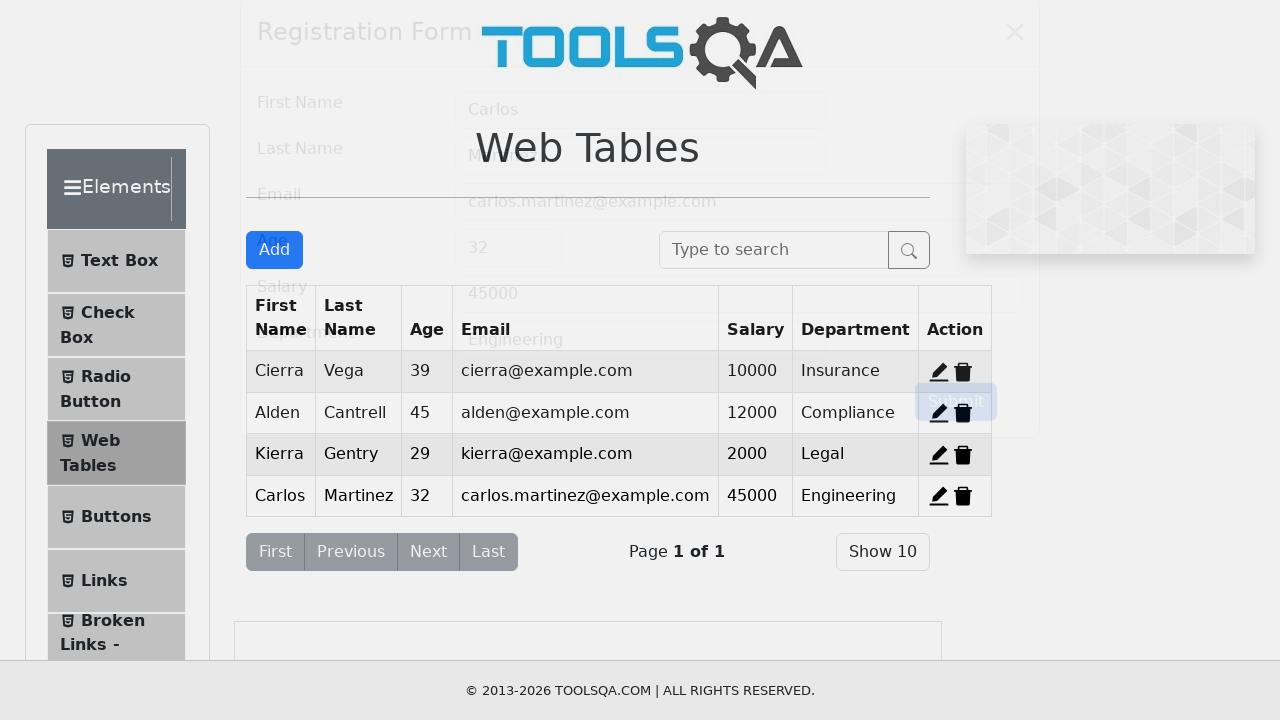

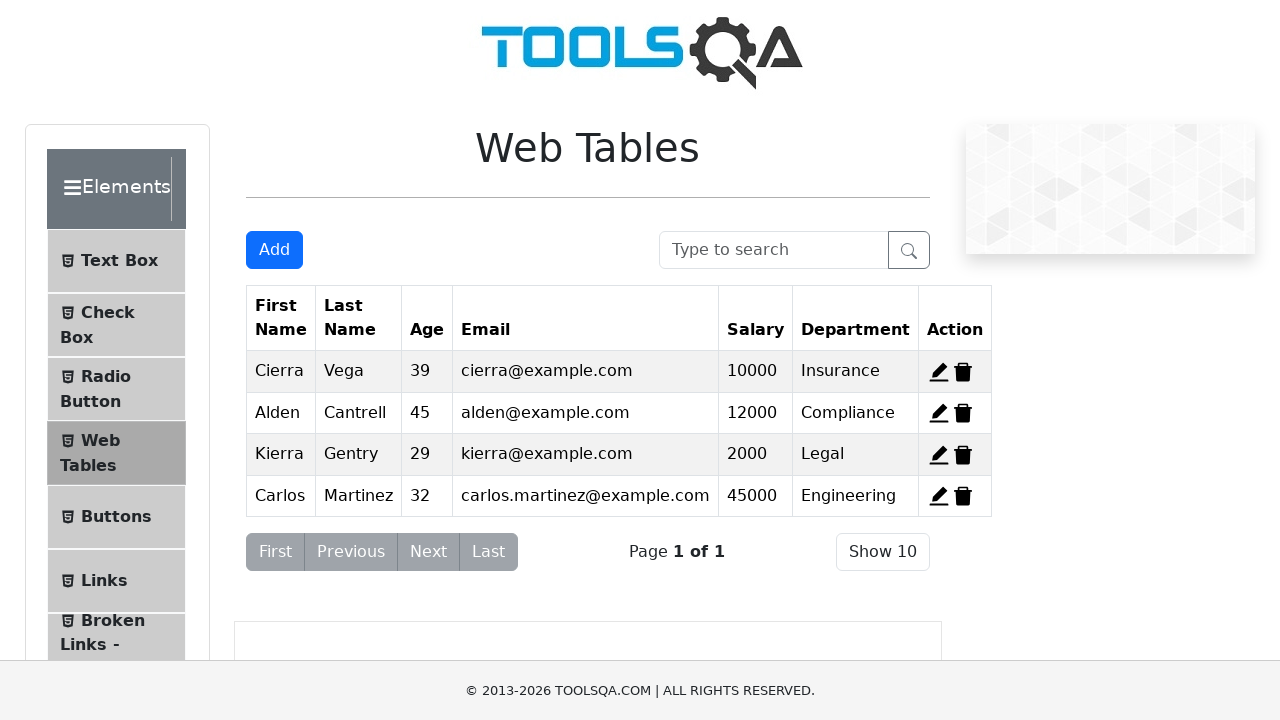